Tests alert handling functionality by triggering different types of alerts, accepting and dismissing them

Starting URL: https://rahulshettyacademy.com/AutomationPractice/

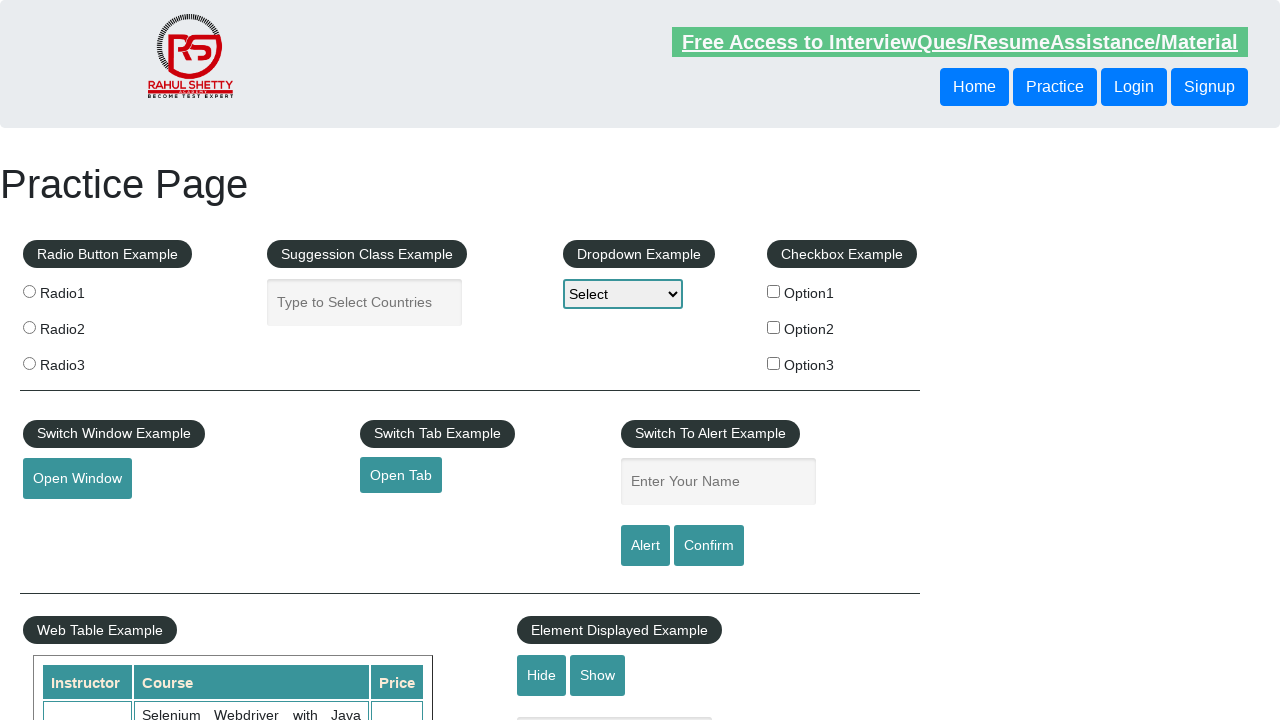

Filled name field with 'Kiran Reddy' on #name
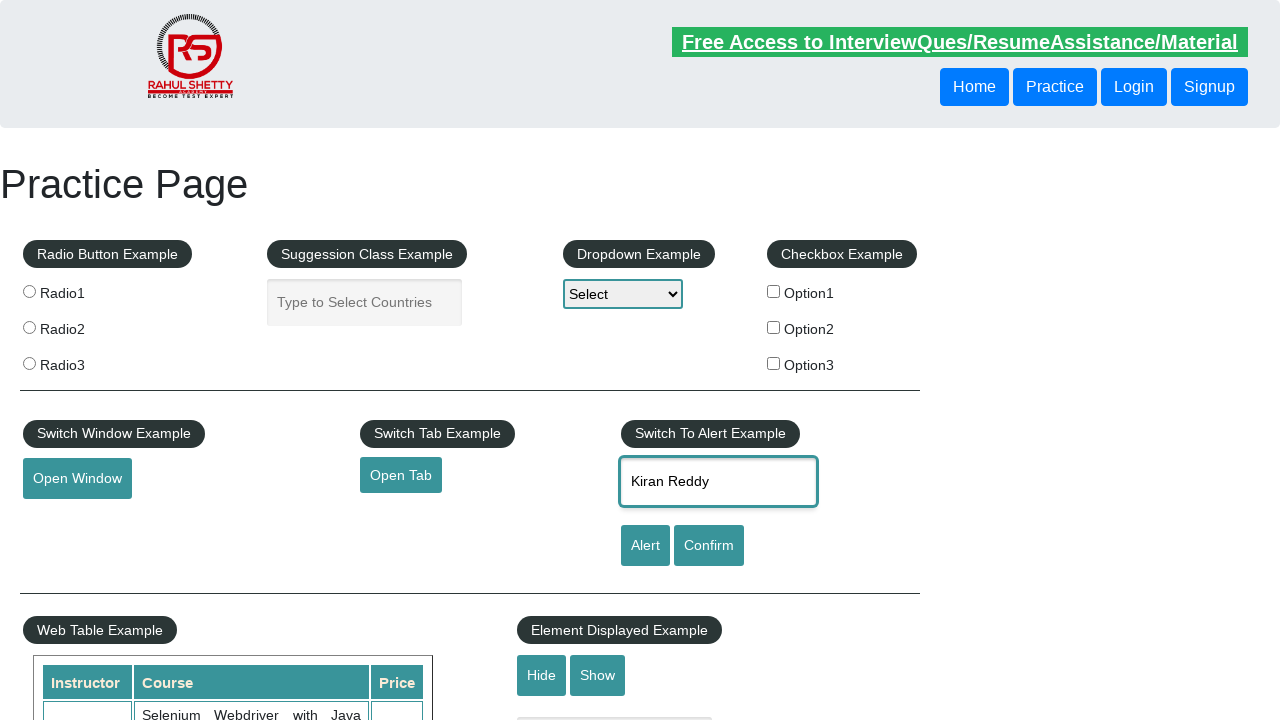

Clicked alert button at (645, 546) on #alertbtn
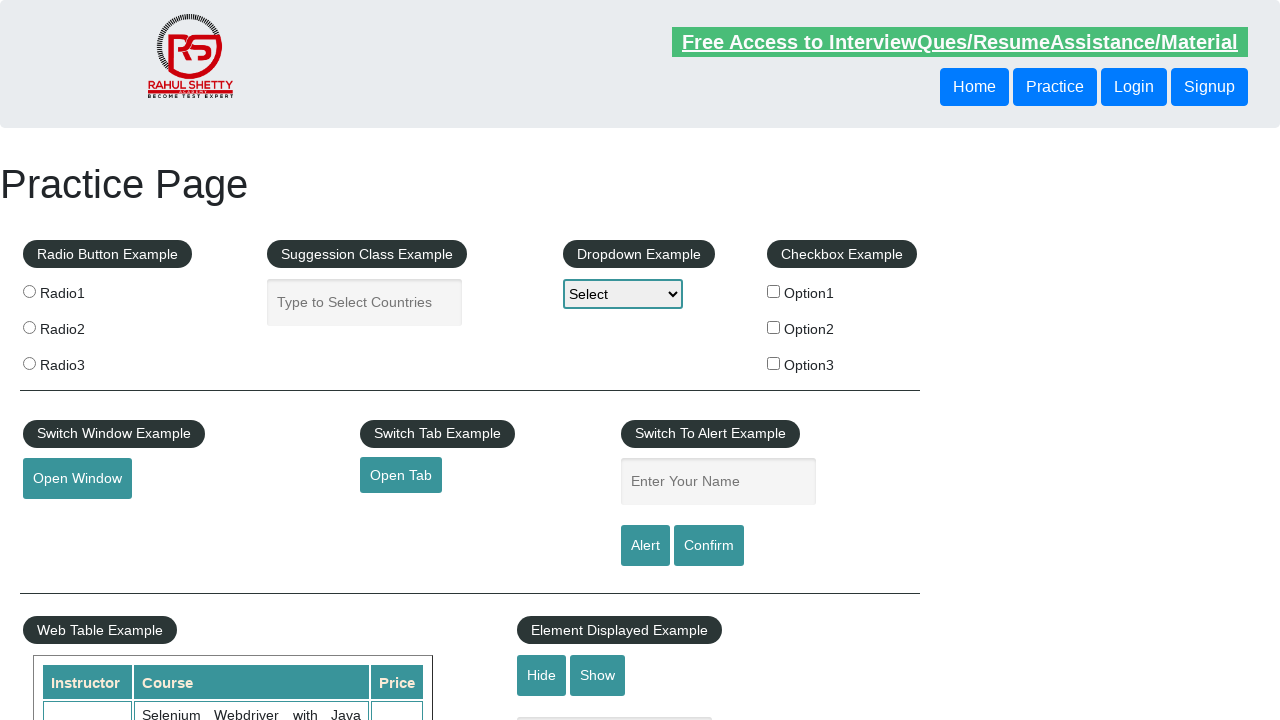

Set up dialog handler to accept alert
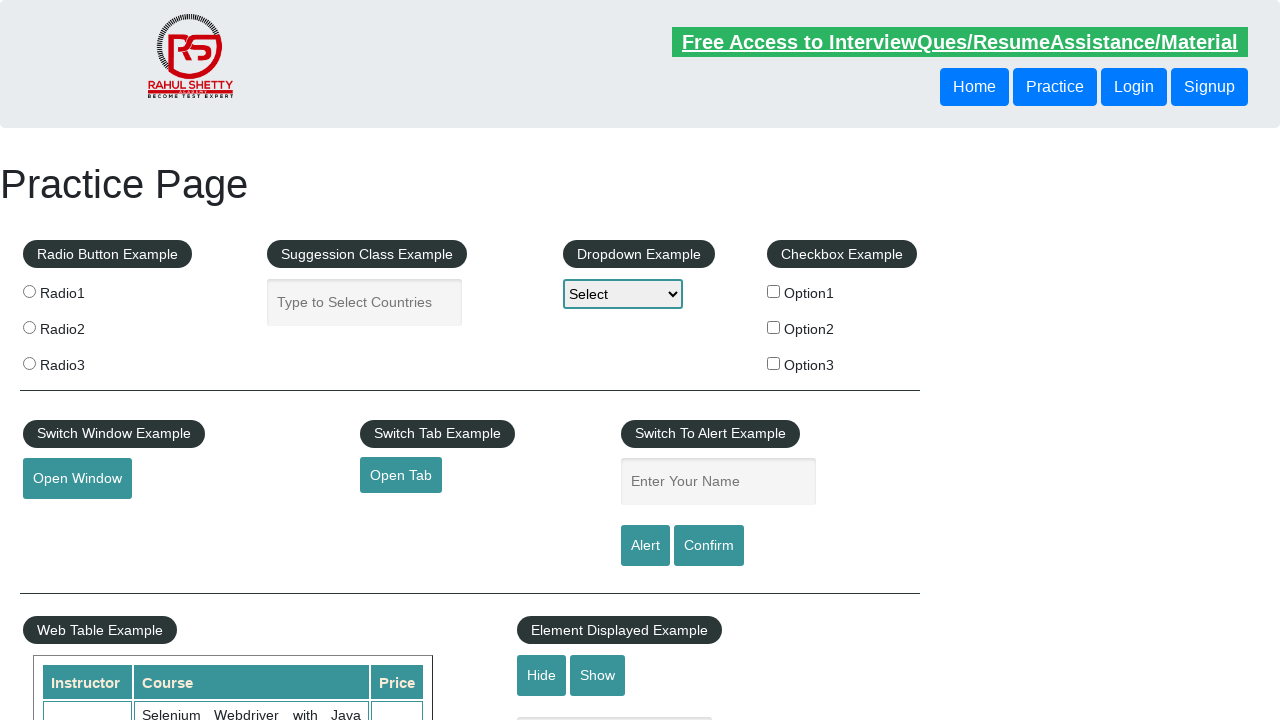

Clicked confirm button at (709, 546) on #confirmbtn
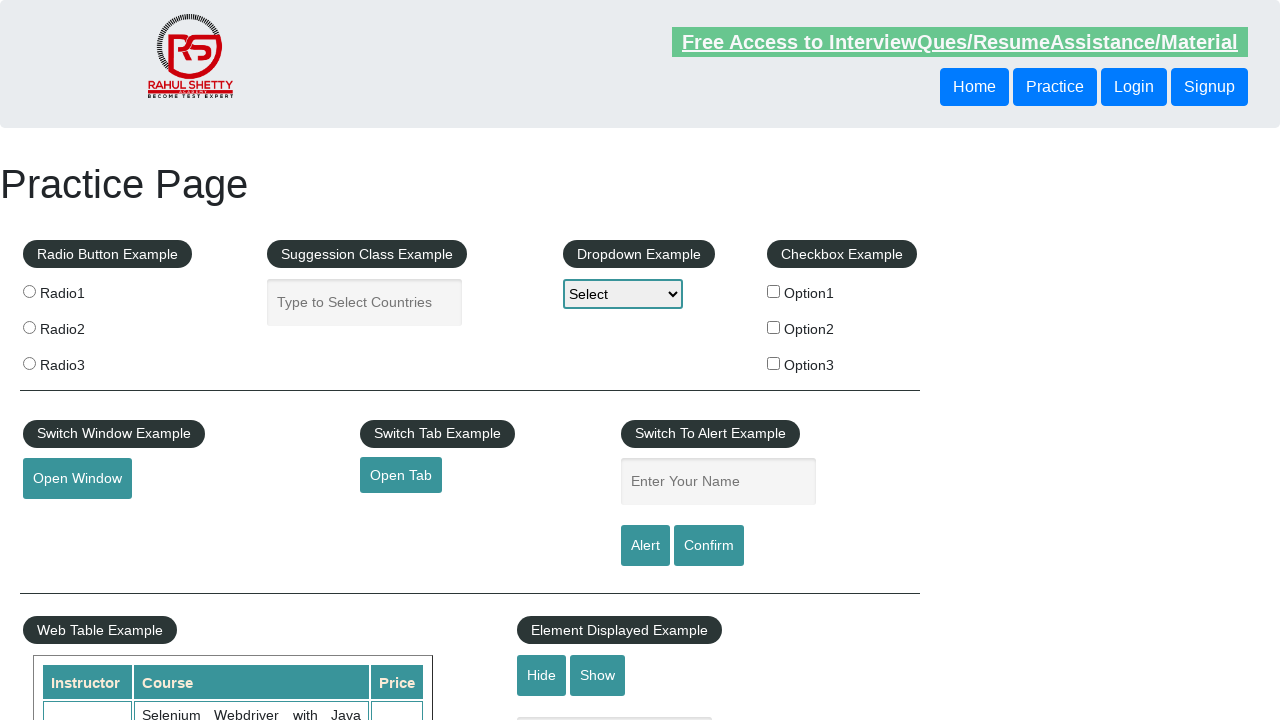

Set up dialog handler to dismiss confirm dialog
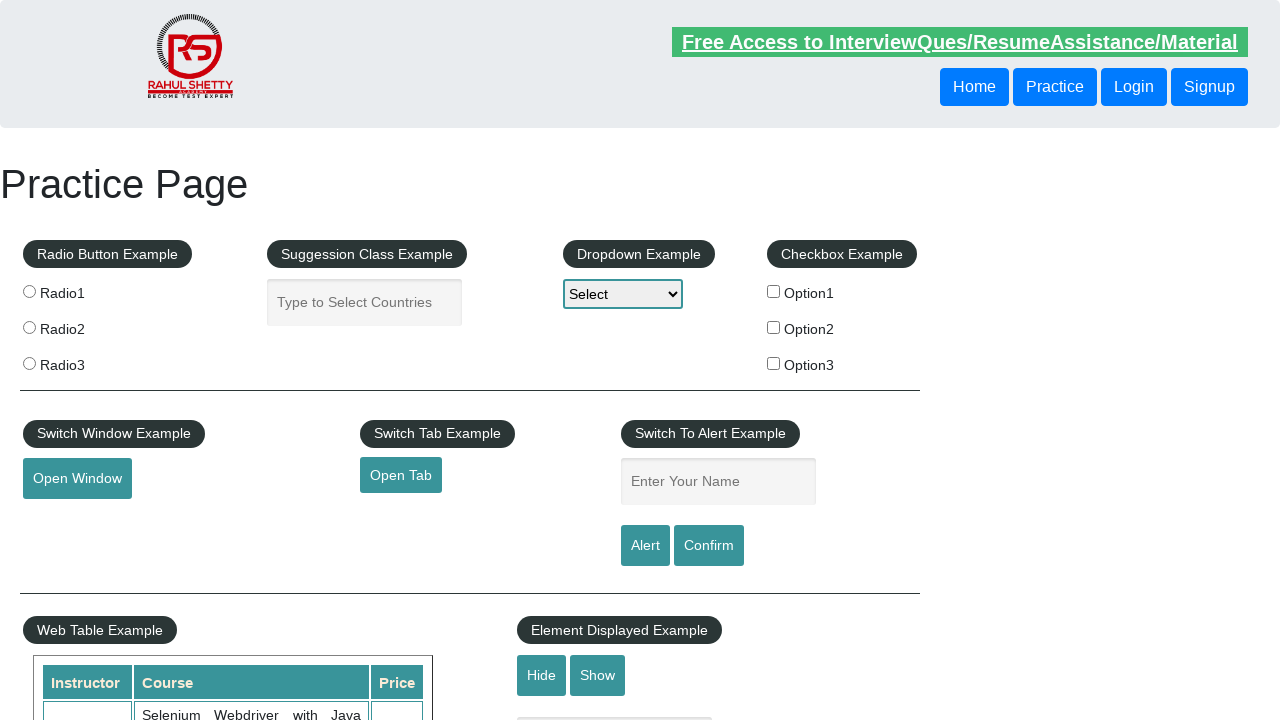

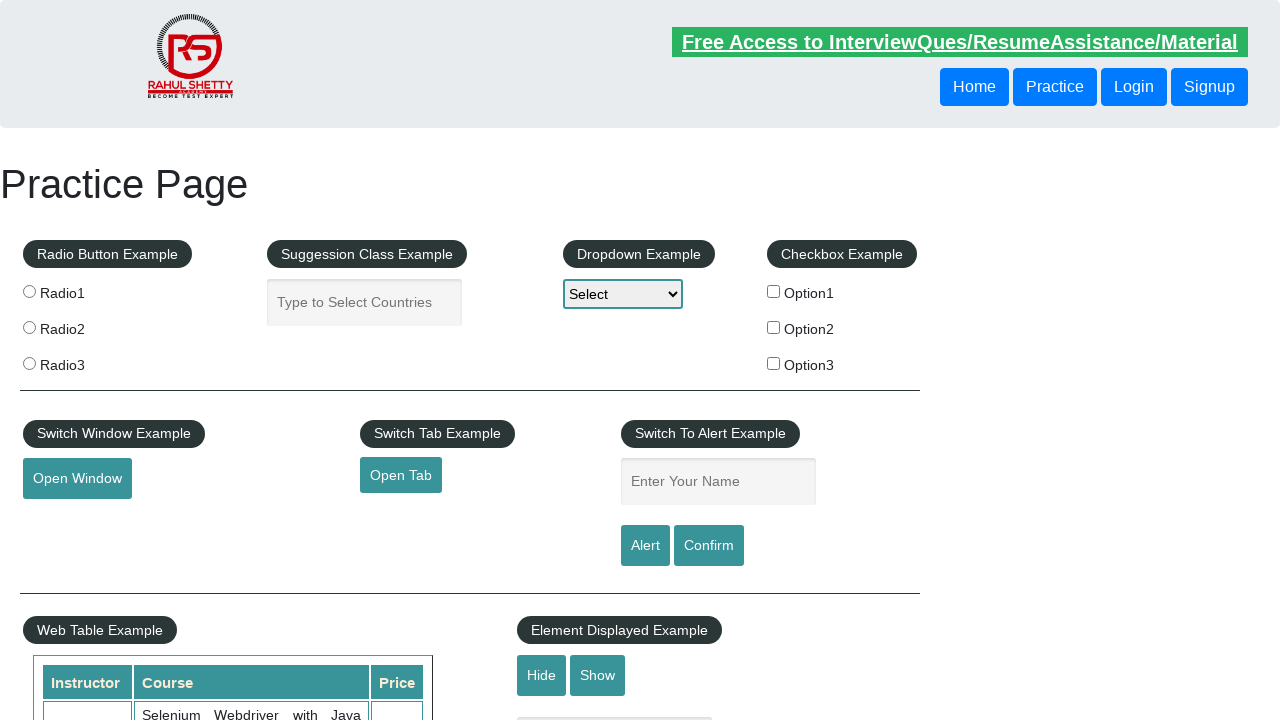